Tests iframe switching and alert dismissal functionality on W3Schools tryit editor page

Starting URL: https://www.w3schools.com/js/tryit.asp?filename=tryjs_prompt

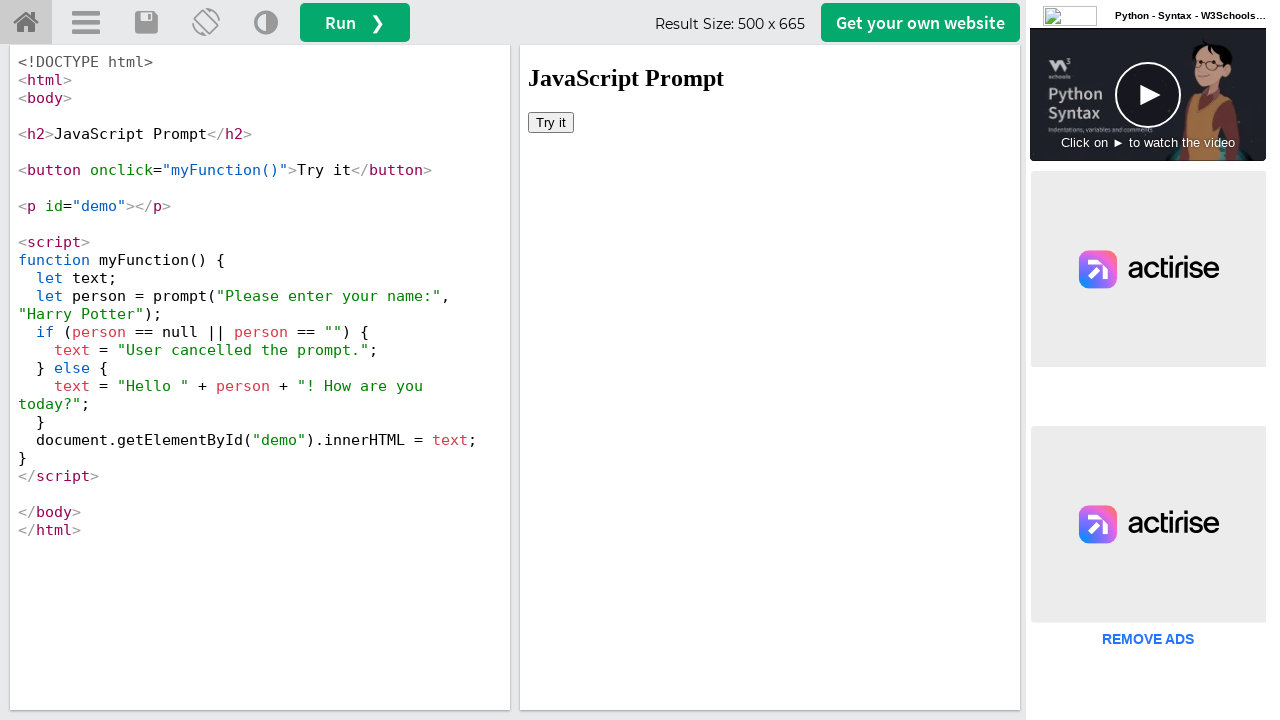

Located iframe element with id 'iframeResult'
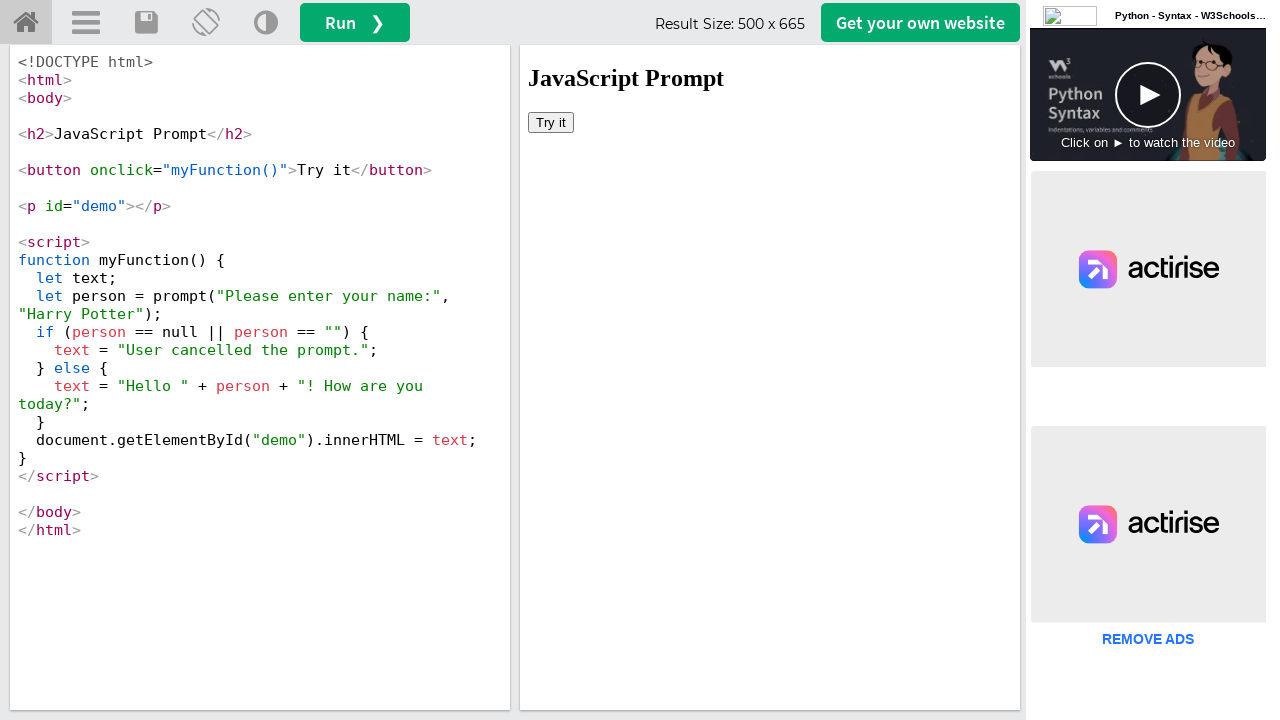

Clicked 'Try it' button to trigger JavaScript prompt at (551, 122) on iframe#iframeResult >> internal:control=enter-frame >> button:has-text('Try it')
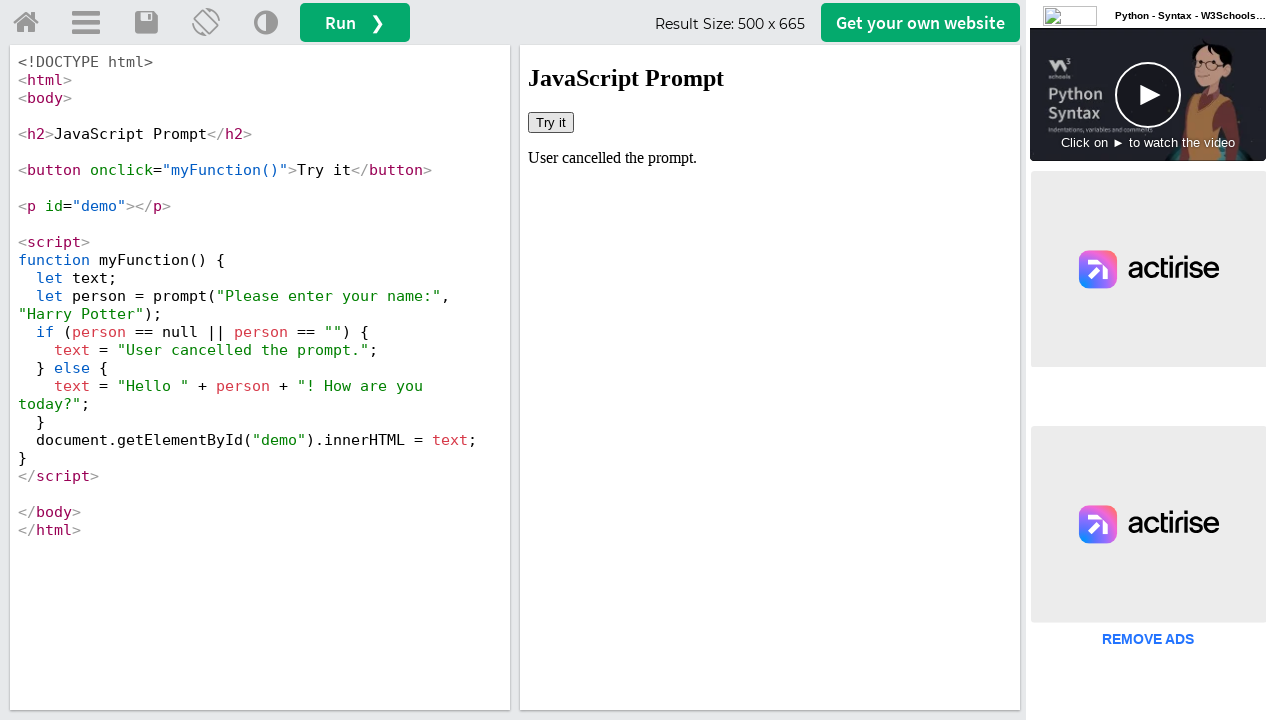

Set up dialog handler to dismiss any prompts
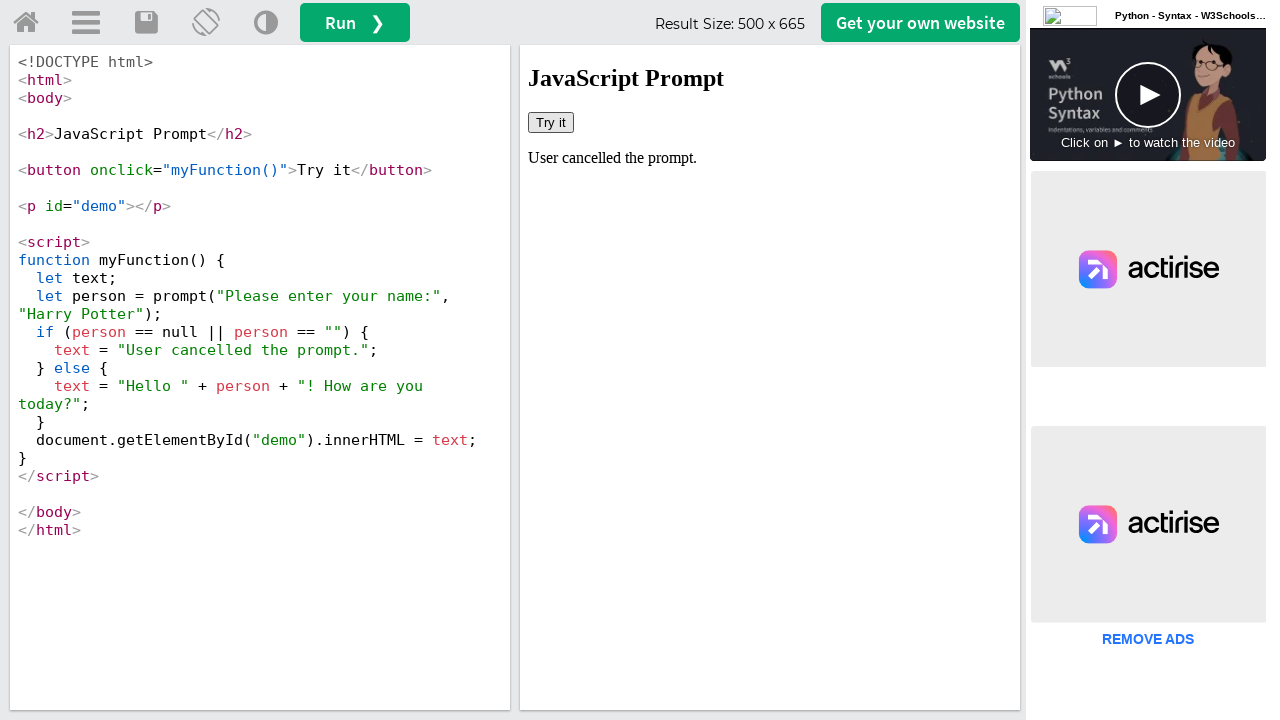

Retrieved result text from #demo element: 'User cancelled the prompt.'
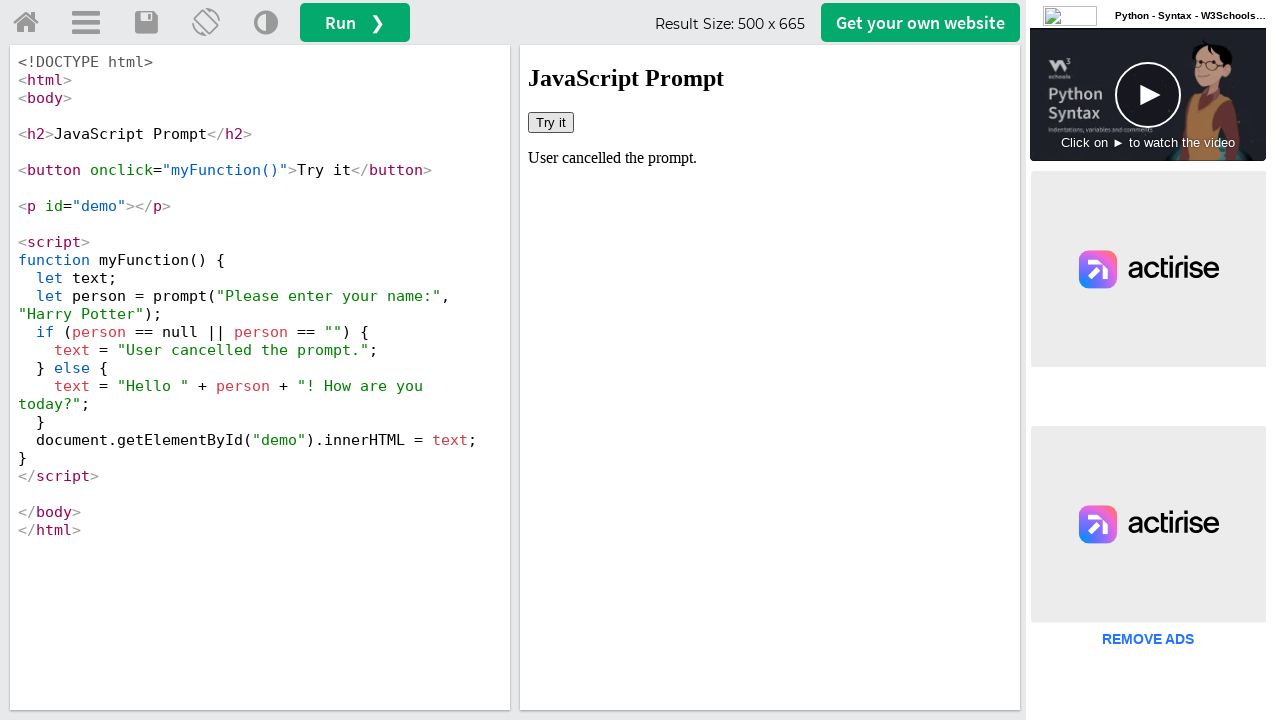

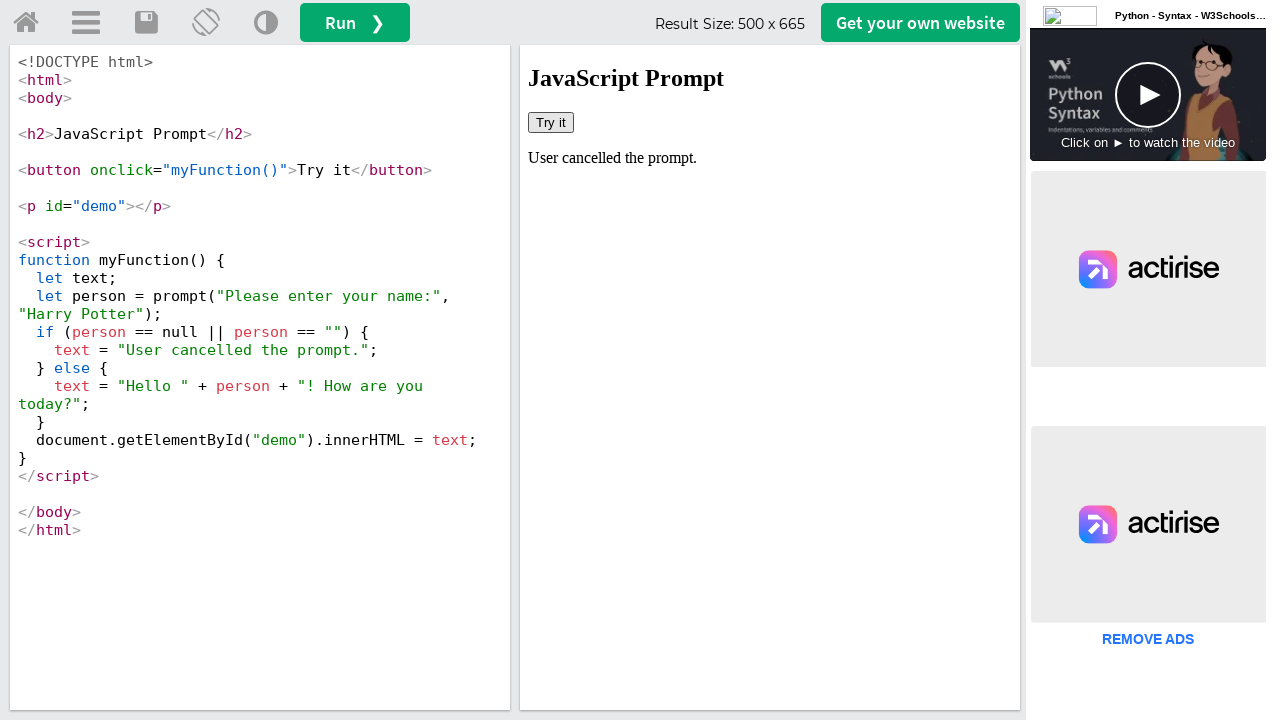